Performs a search on DuckDuckGo by entering a query about gold gram quotation and submitting it

Starting URL: https://duckduckgo.com

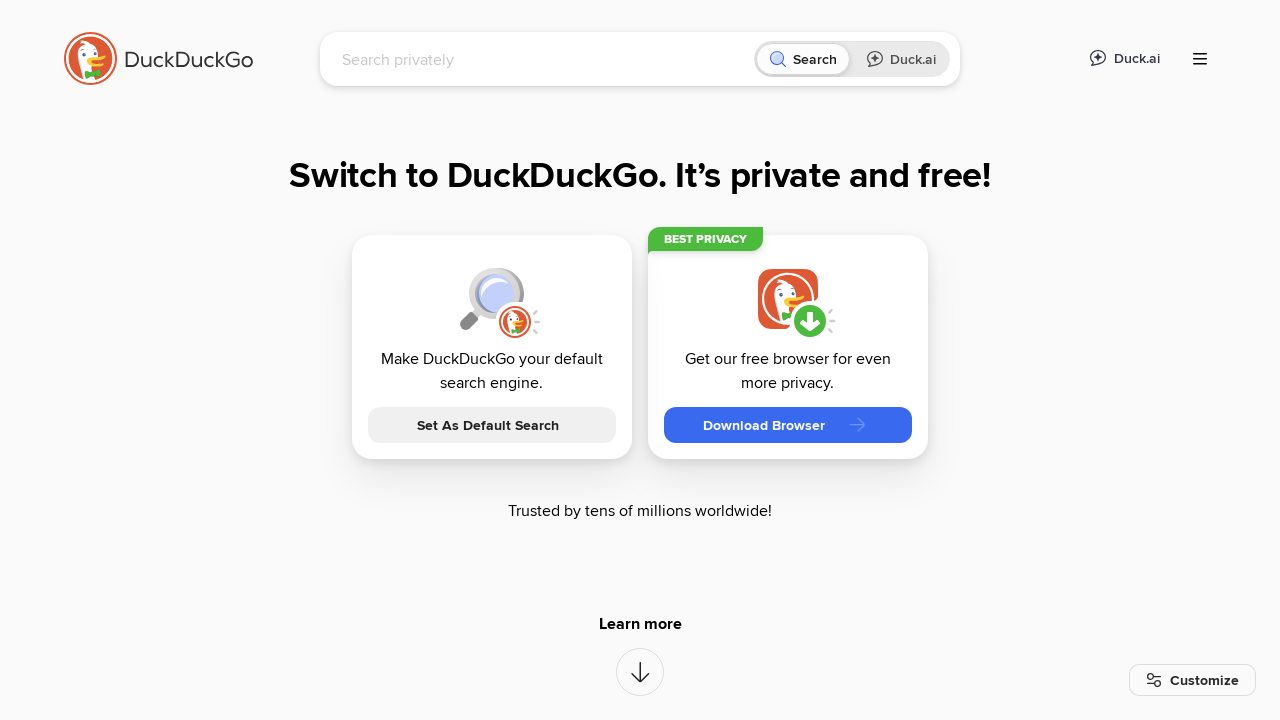

Filled search input field with 'Gold gram quotation today' on //*[@id="searchbox_input"]
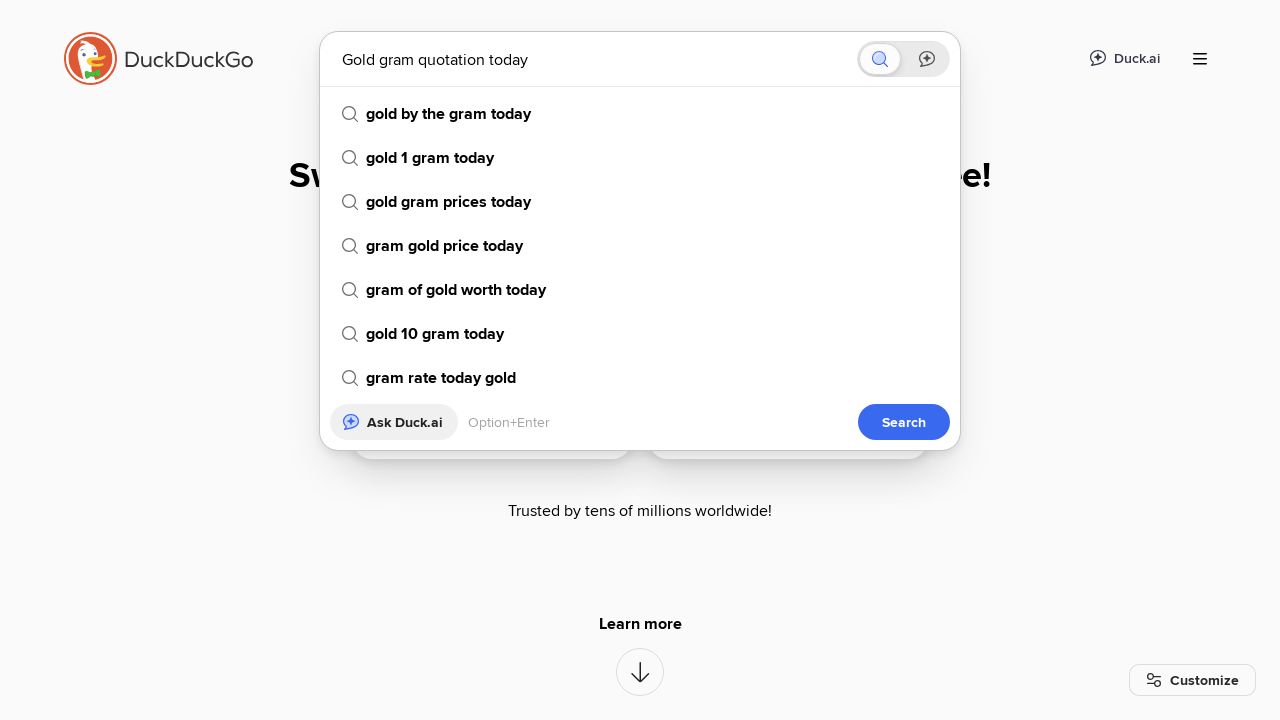

Pressed Enter to submit the search query on //*[@id="searchbox_input"]
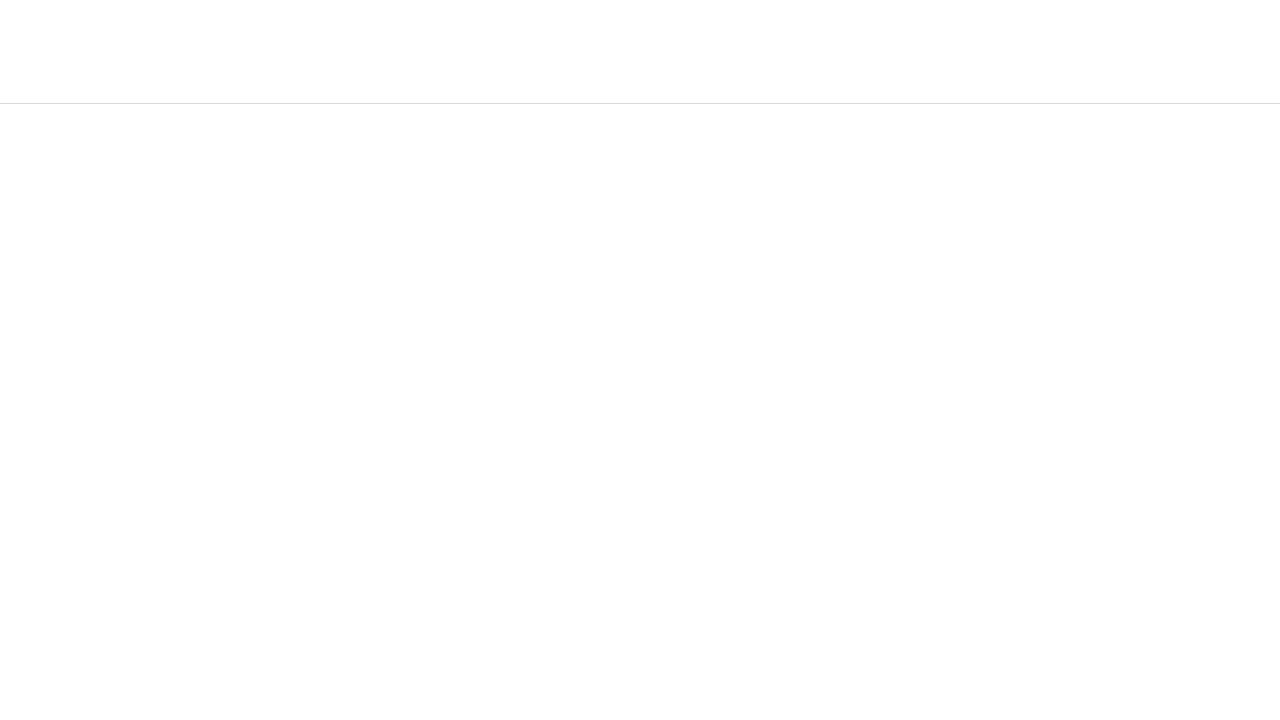

Search results page loaded (networkidle)
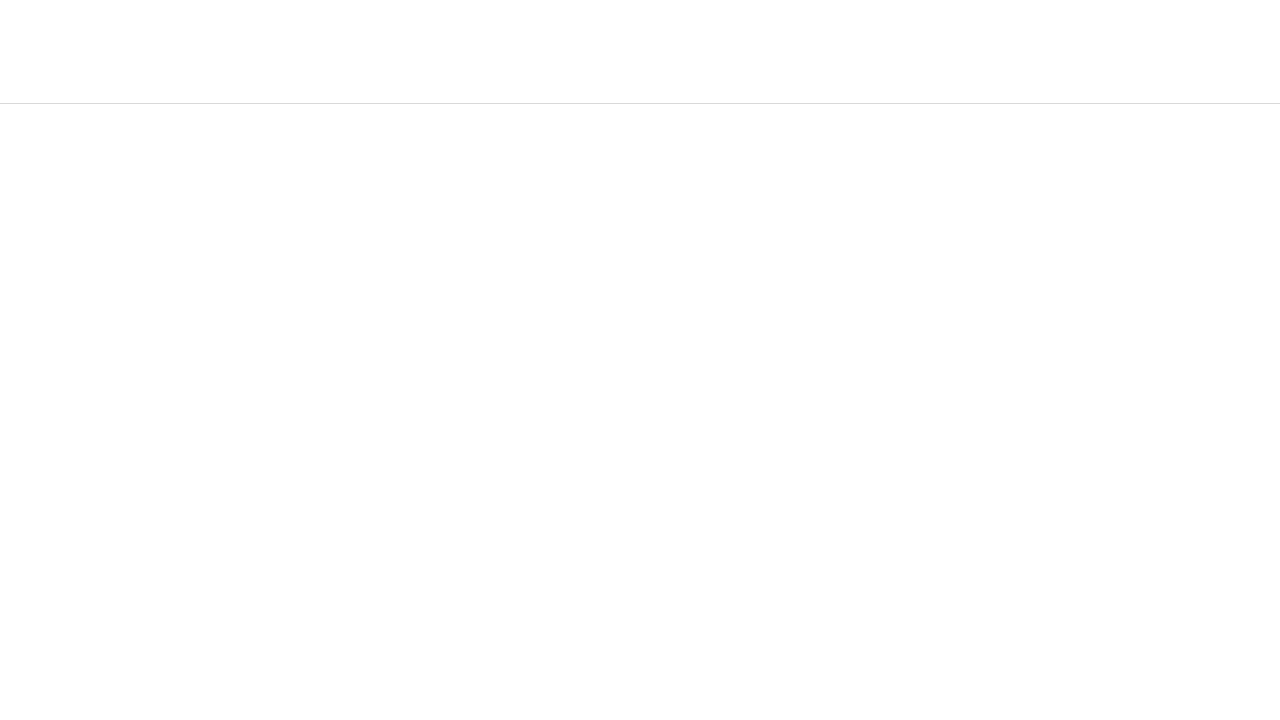

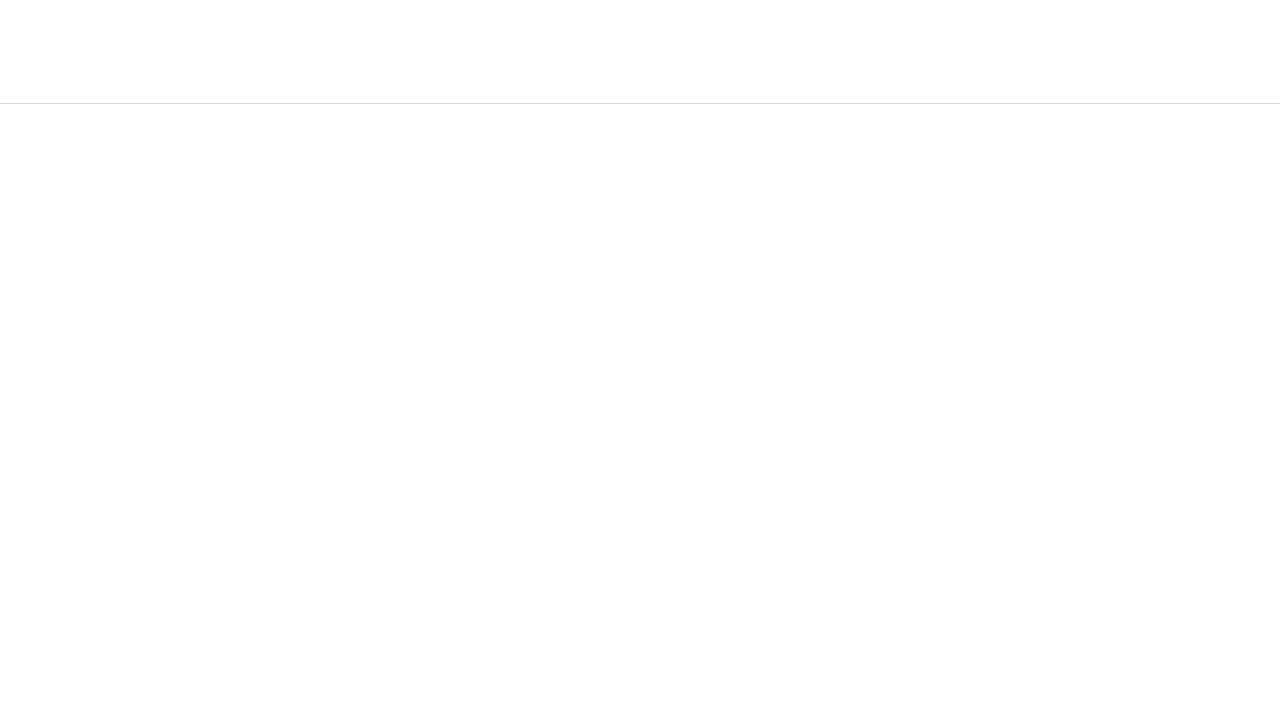